Tests a table with fixed header by scrolling the page and the table, then verifies that the sum of values in the table matches the displayed total amount

Starting URL: https://rahulshettyacademy.com/AutomationPractice/

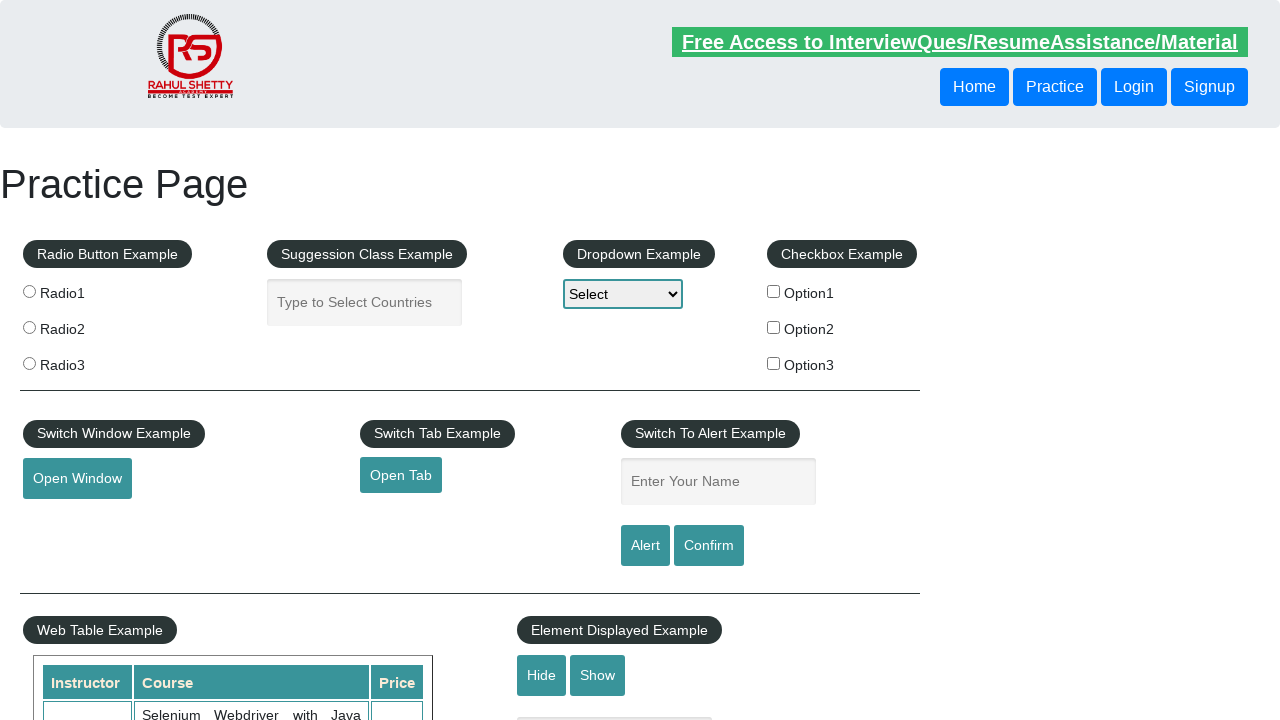

Scrolled main page down by 500 pixels
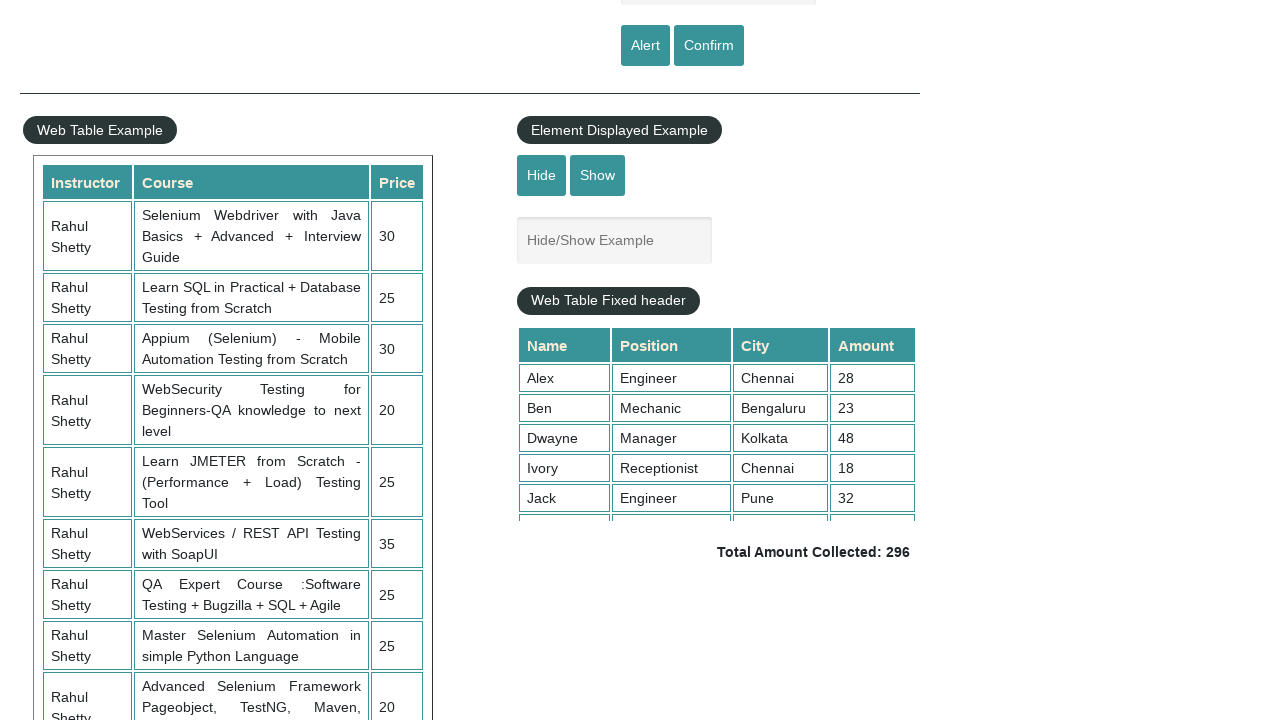

Scrolled fixed header table down by 100 pixels
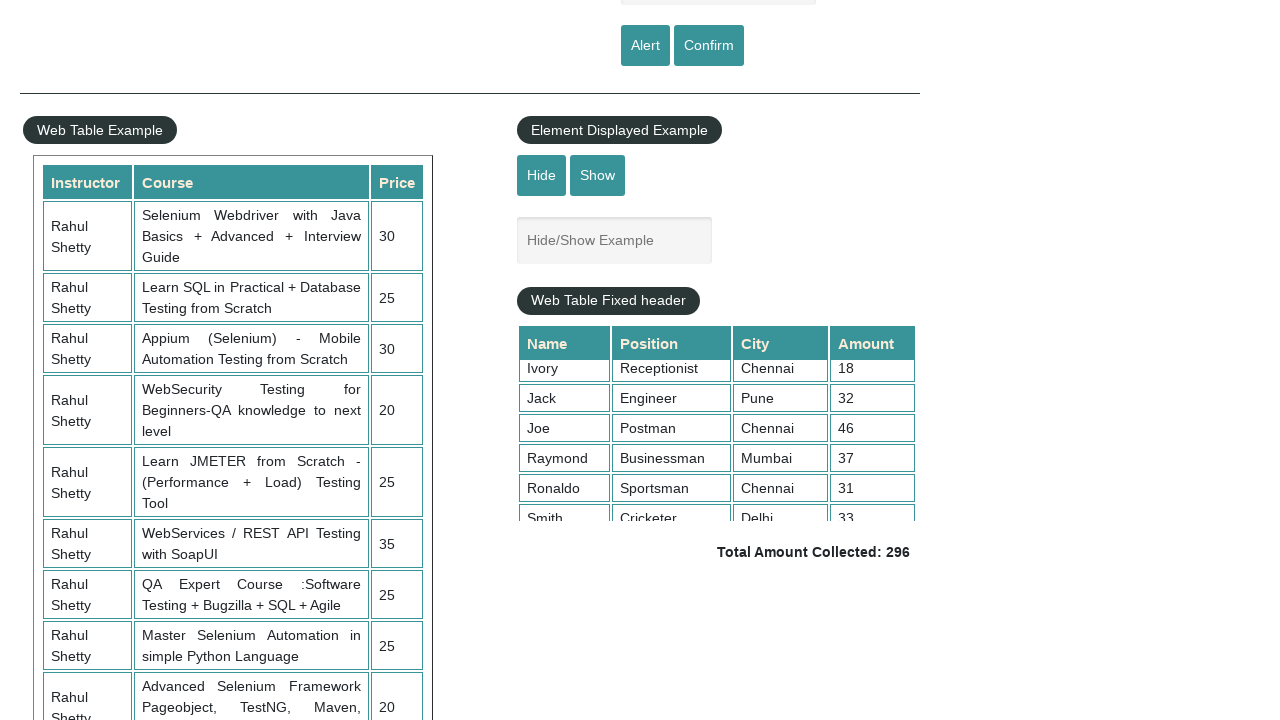

Retrieved all amount values from 4th column of table
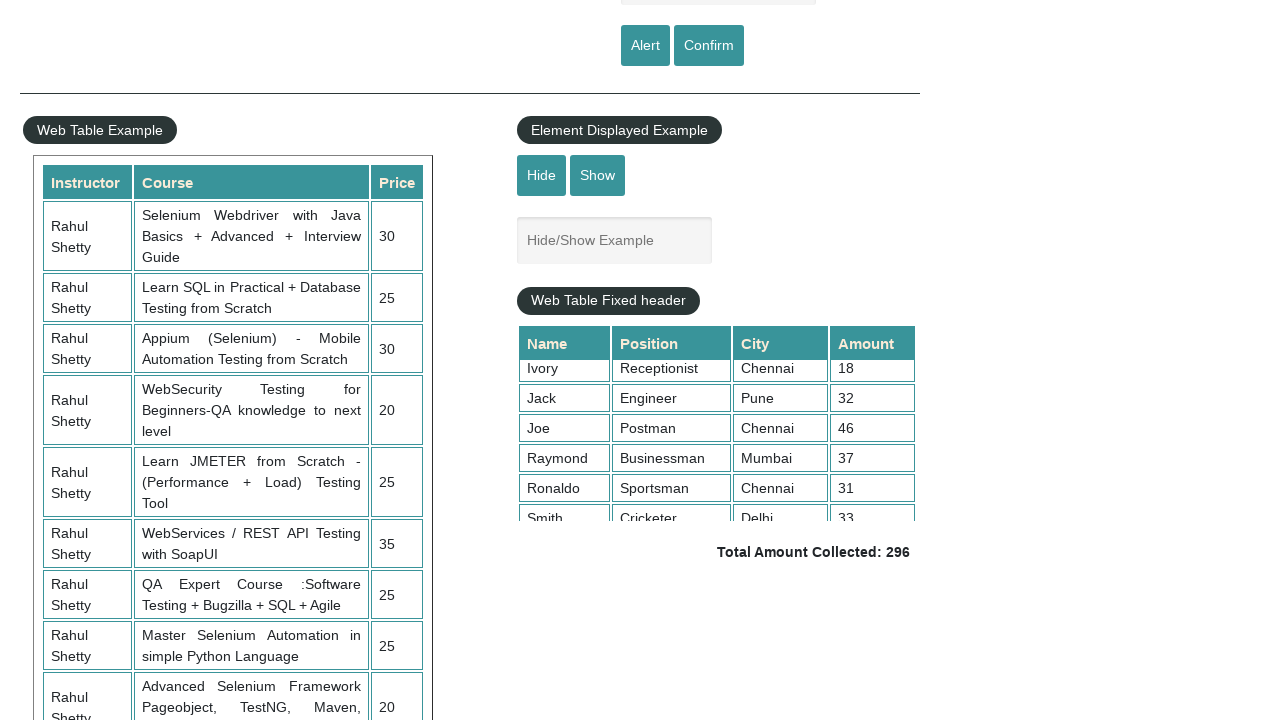

Calculated sum of all amounts: 296
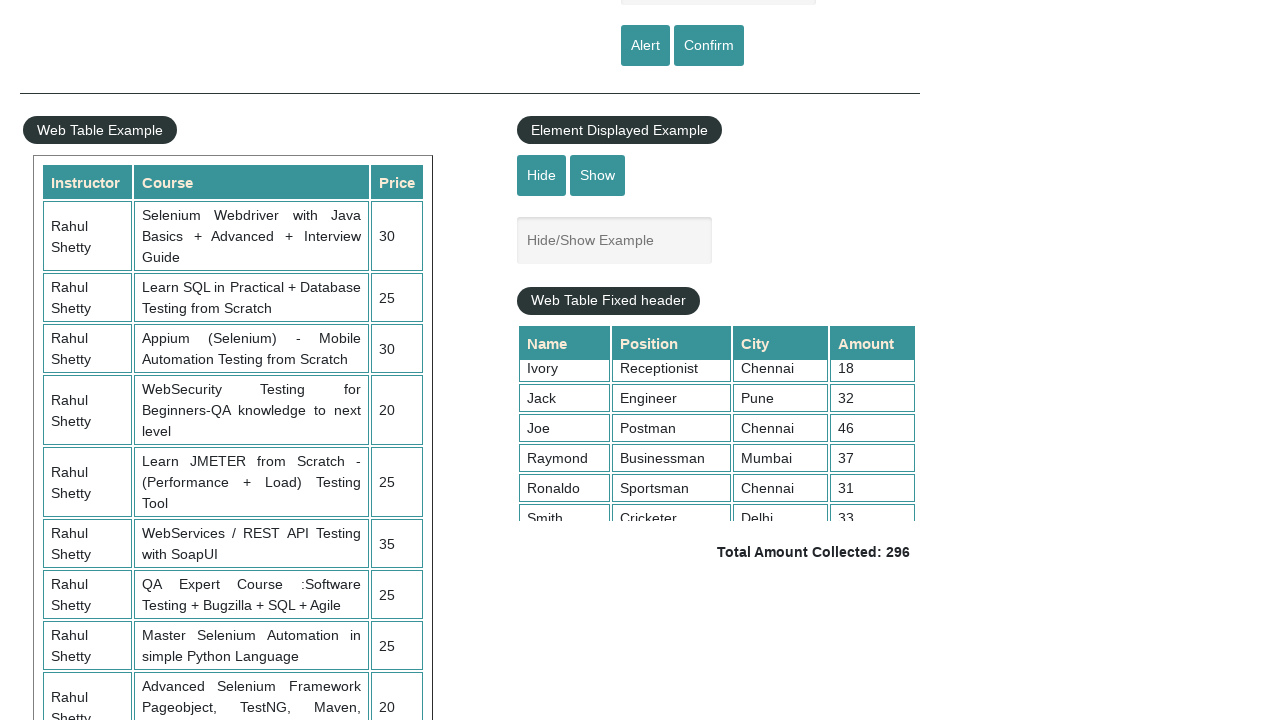

Retrieved total amount text from page
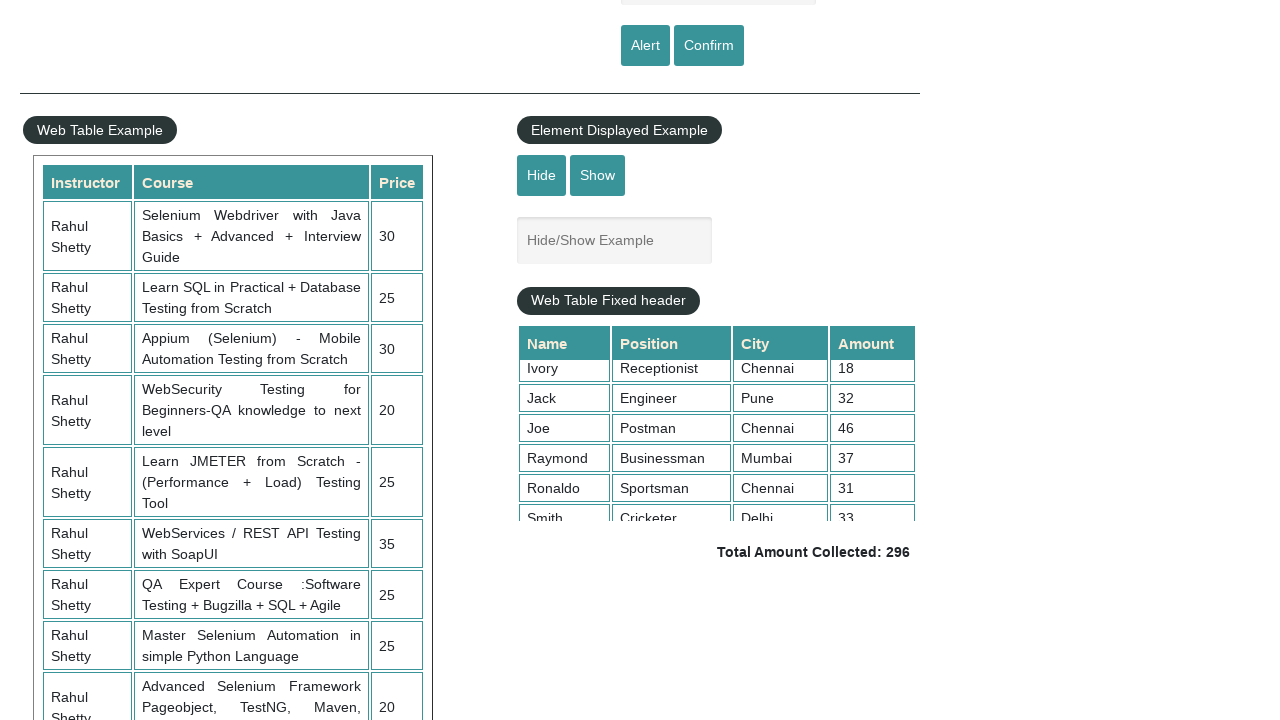

Parsed total amount from text: 296
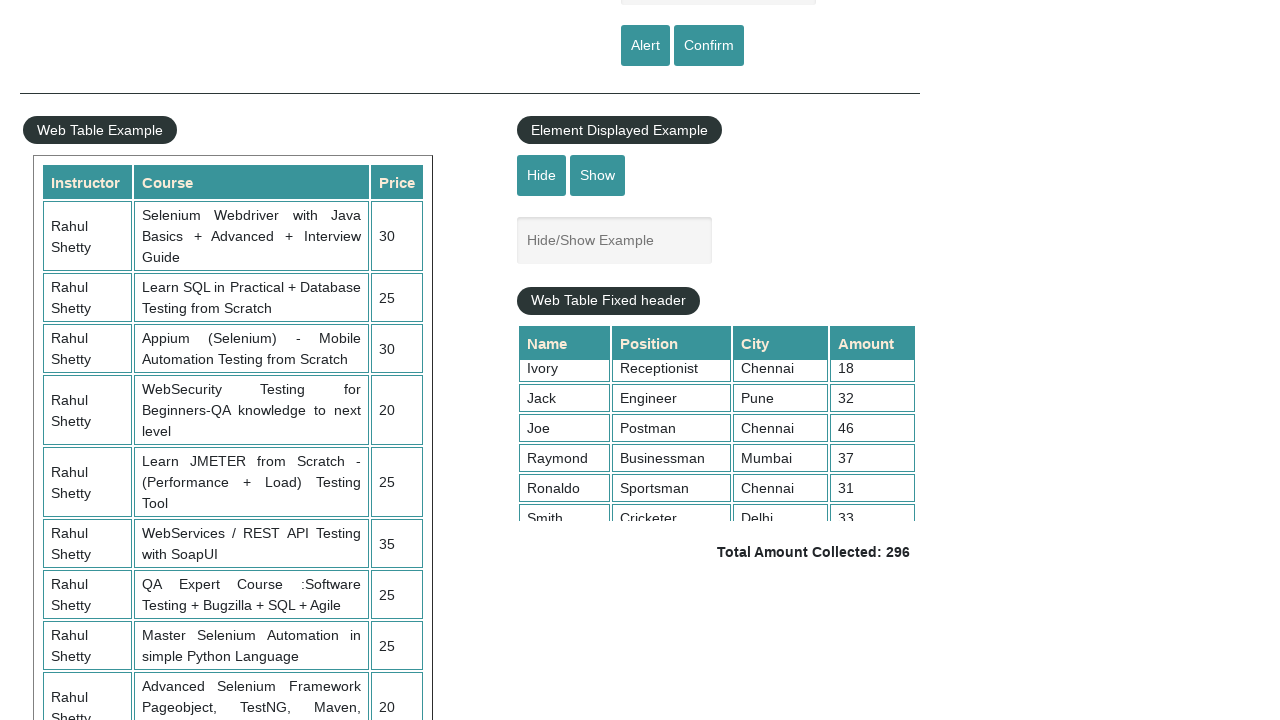

Verified that calculated sum 296 matches displayed total 296
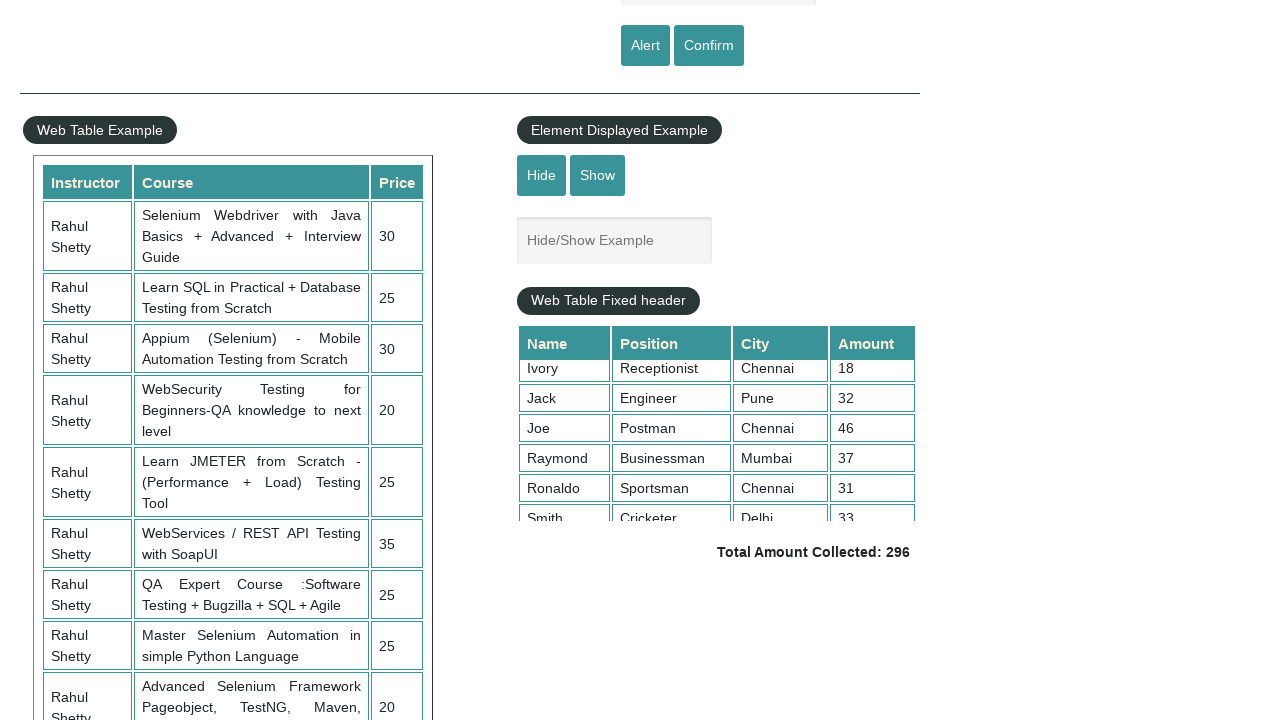

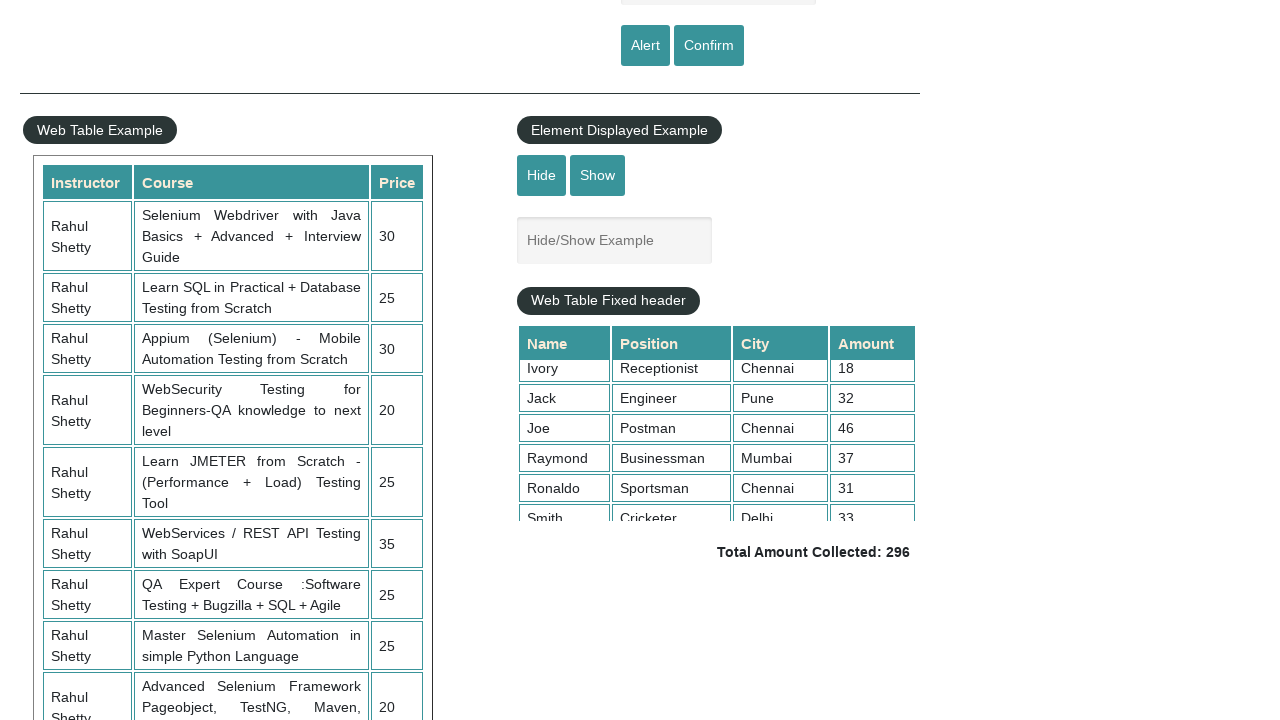